Tests keyboard actions by copying text from one textarea to another using keyboard shortcuts (Ctrl+A, Ctrl+C, Ctrl+V) and then comparing the texts

Starting URL: https://text-compare.com/

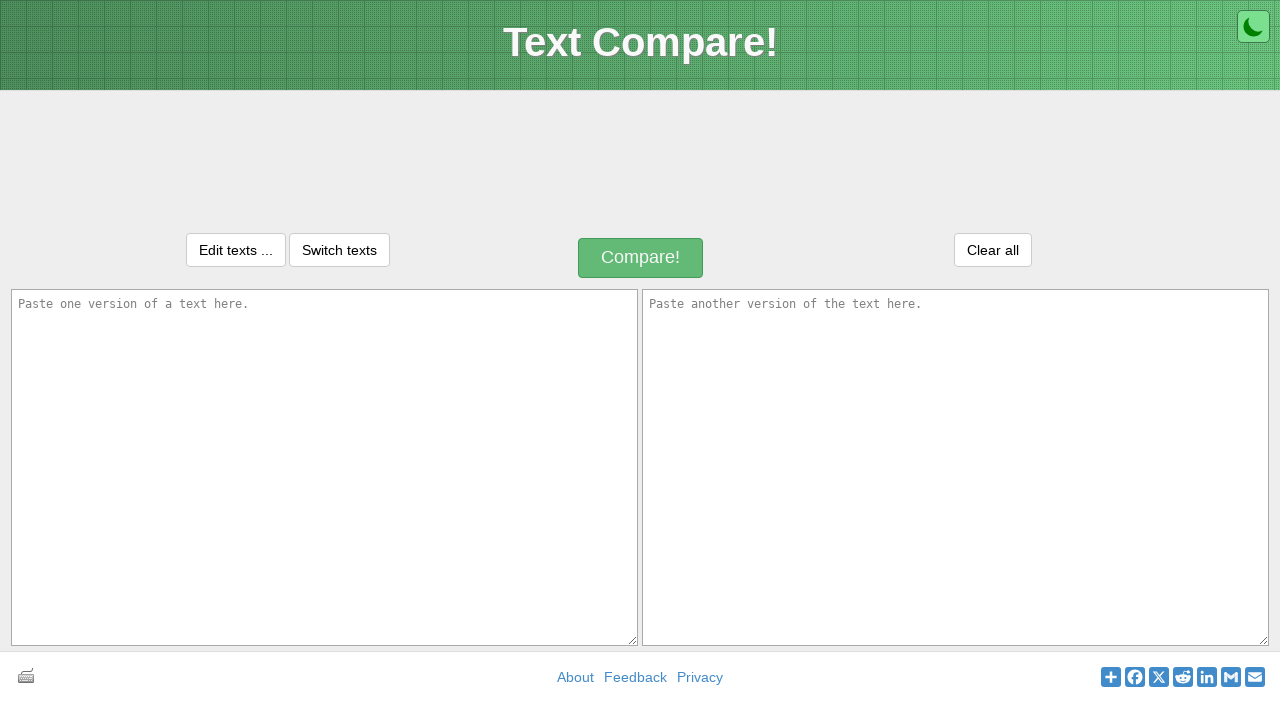

Filled first textarea with test text on textarea[name='text1']
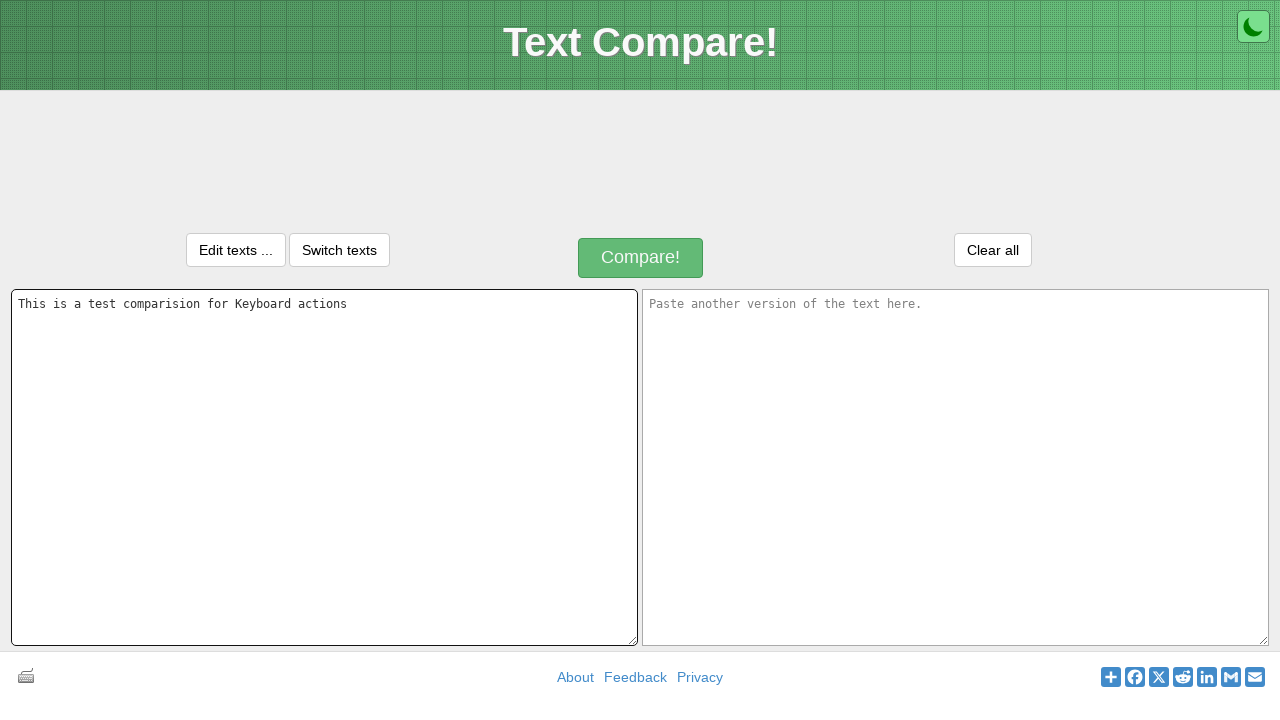

Selected all text in first textarea using Ctrl+A on textarea[name='text1']
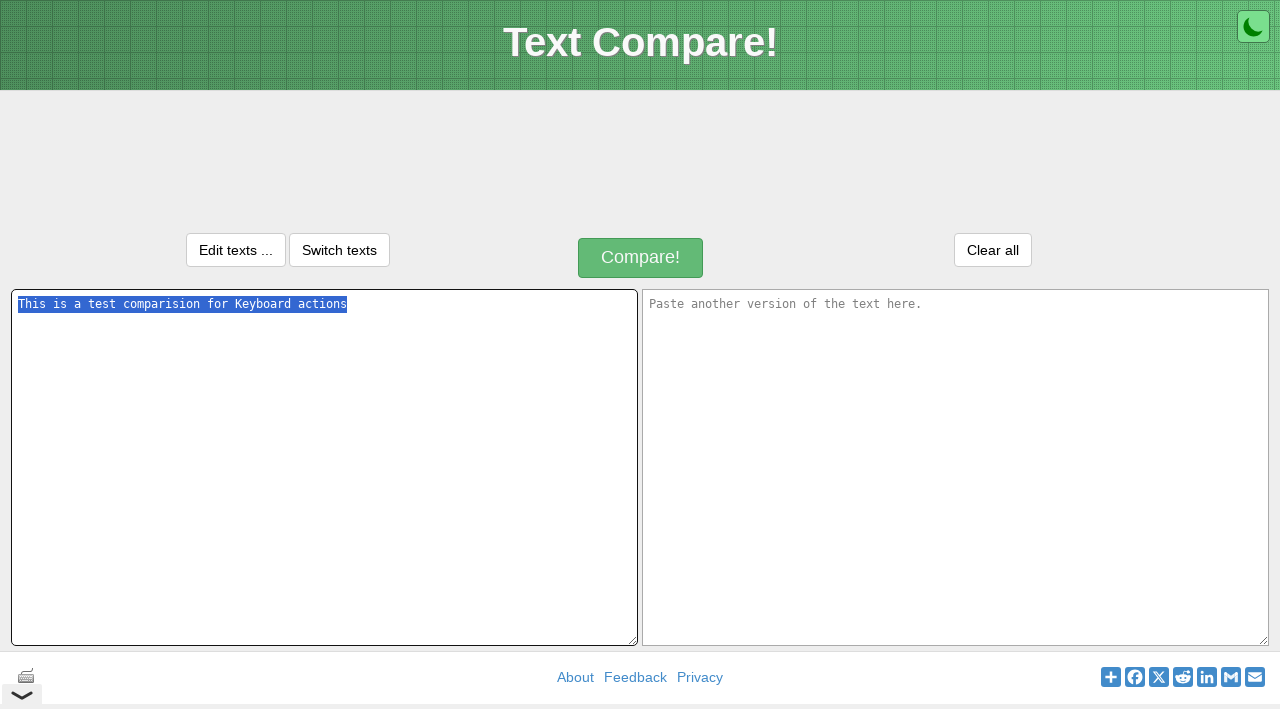

Copied selected text from first textarea using Ctrl+C on textarea[name='text1']
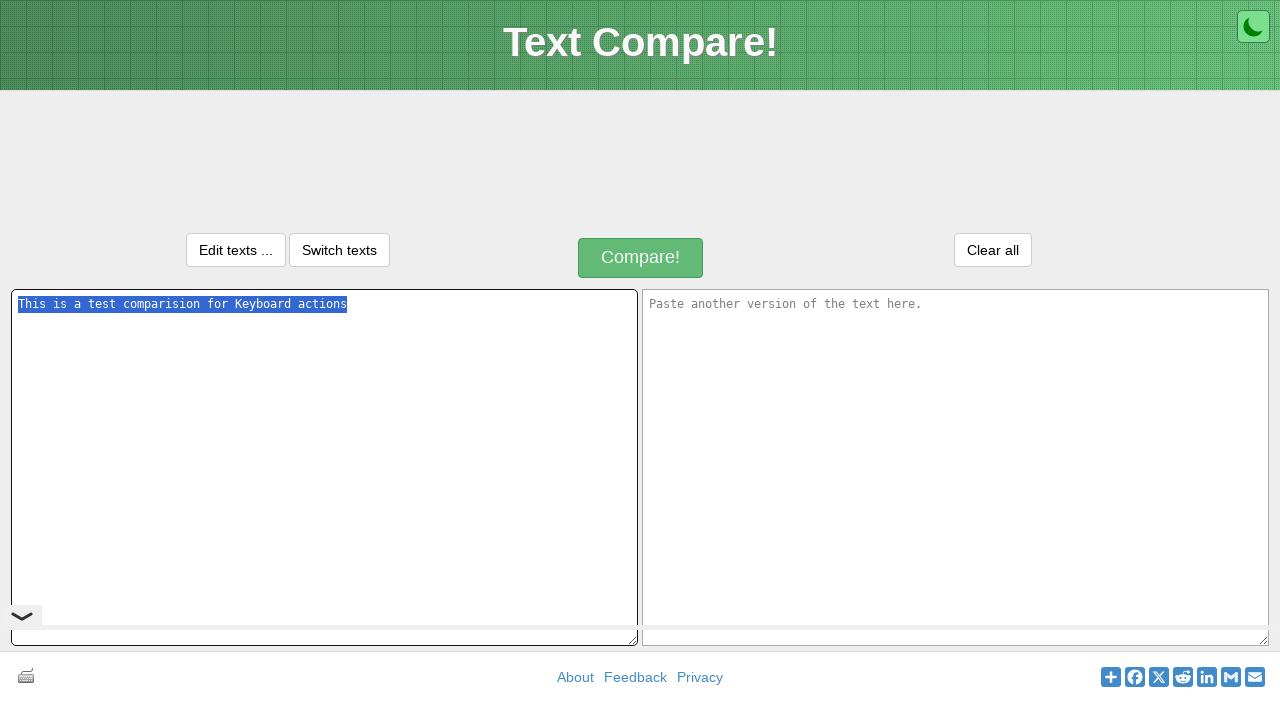

Clicked on second textarea at (956, 467) on textarea[name='text2']
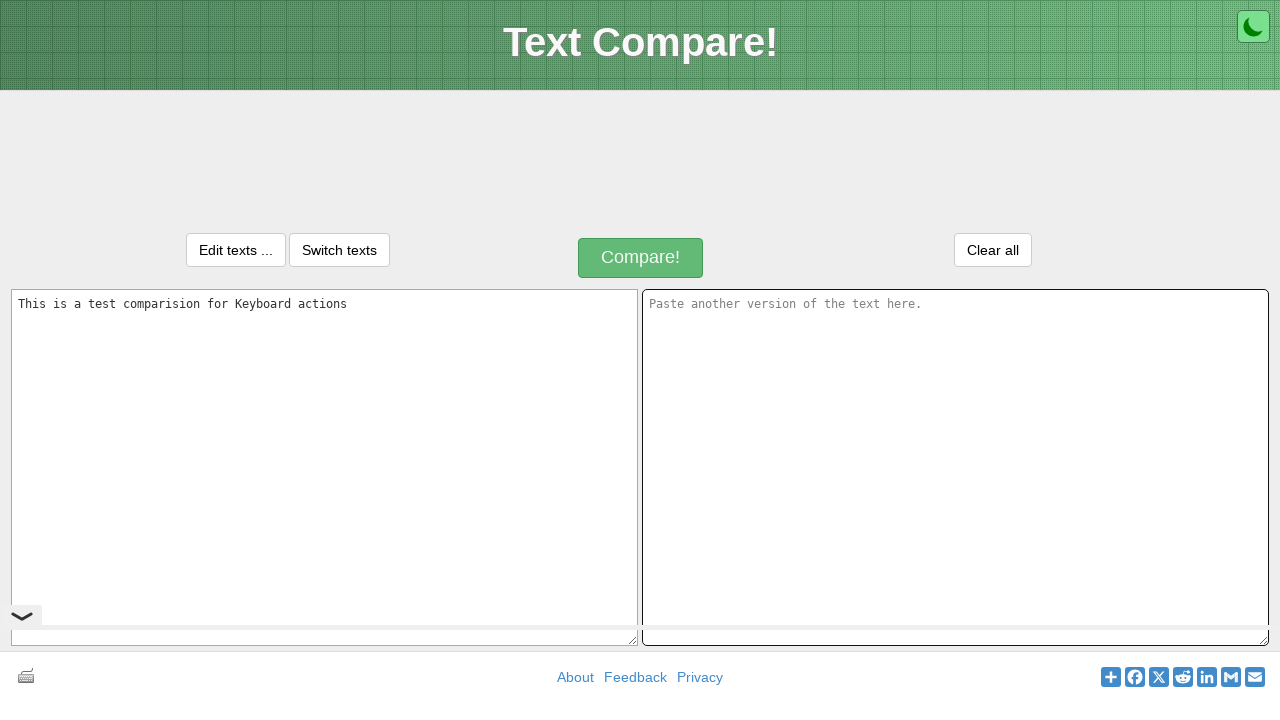

Selected all text in second textarea using Ctrl+A on textarea[name='text2']
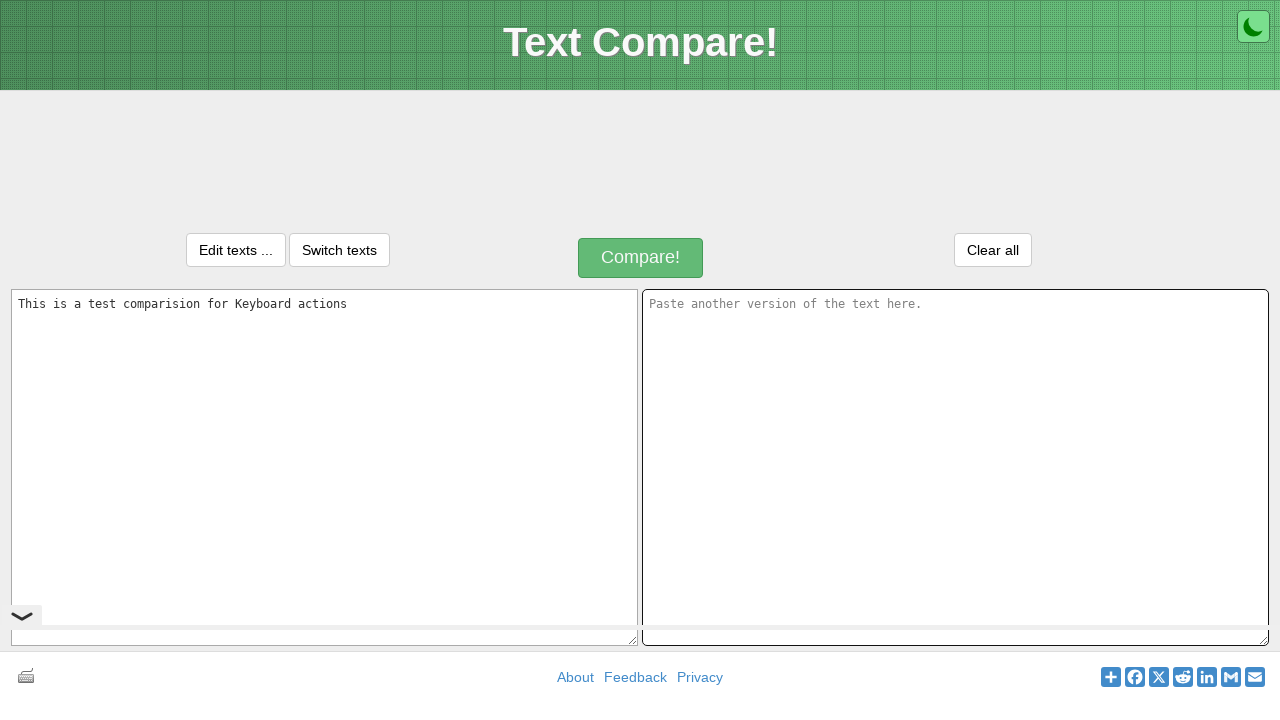

Pasted copied text into second textarea using Ctrl+V on textarea[name='text2']
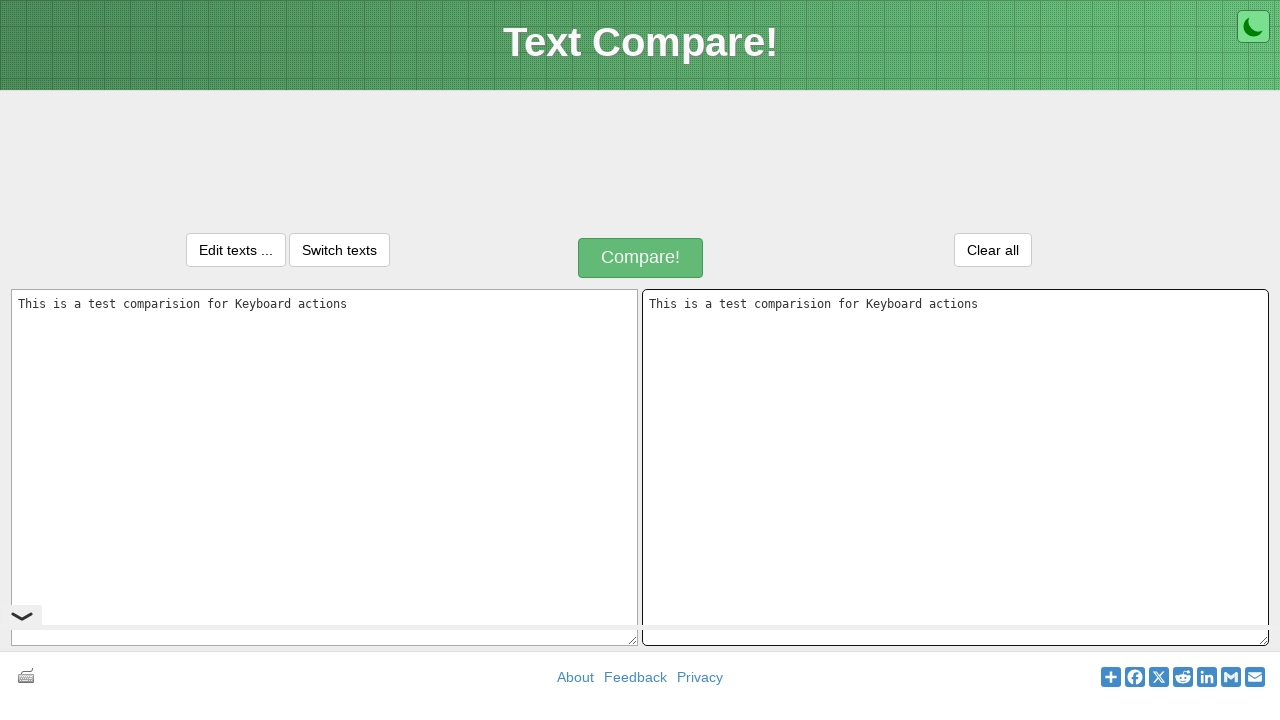

Clicked compare button to compare textarea contents at (641, 258) on div.compareButtonText
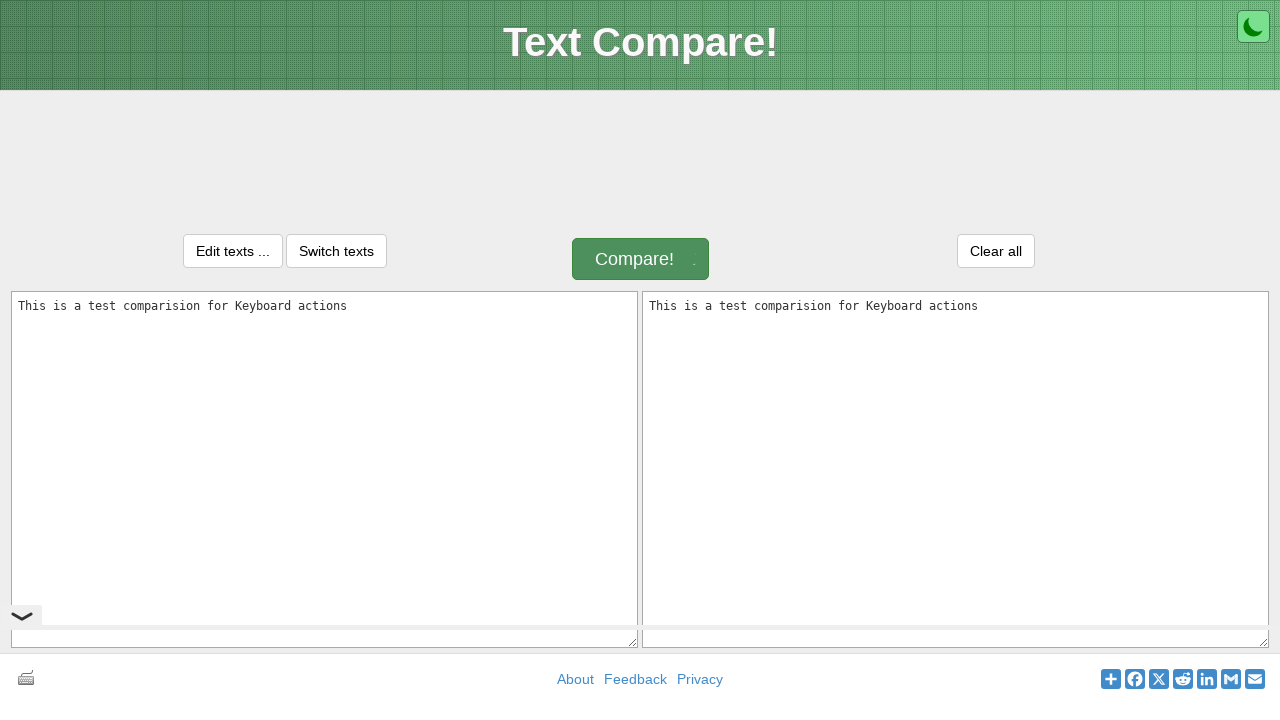

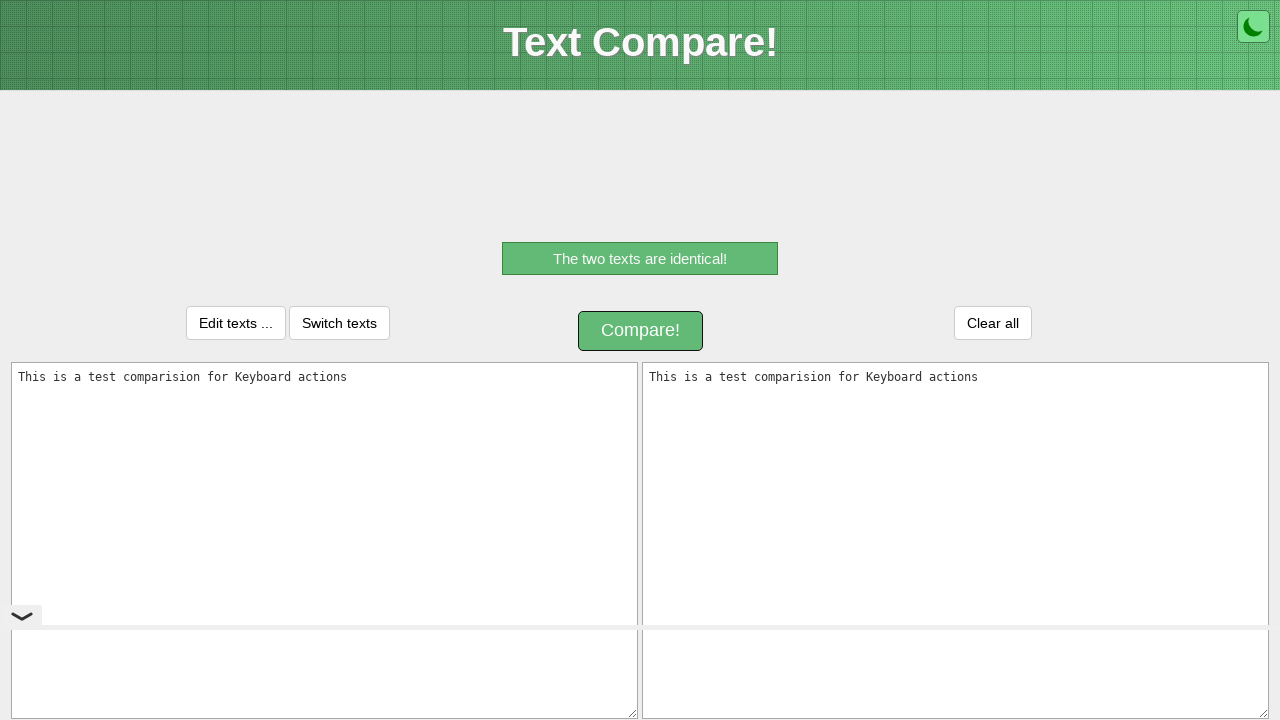